Tests hover and click functionality on a dropdown menu by hovering over the "Blogs" menu element and then clicking on a submenu item.

Starting URL: http://omayo.blogspot.com/

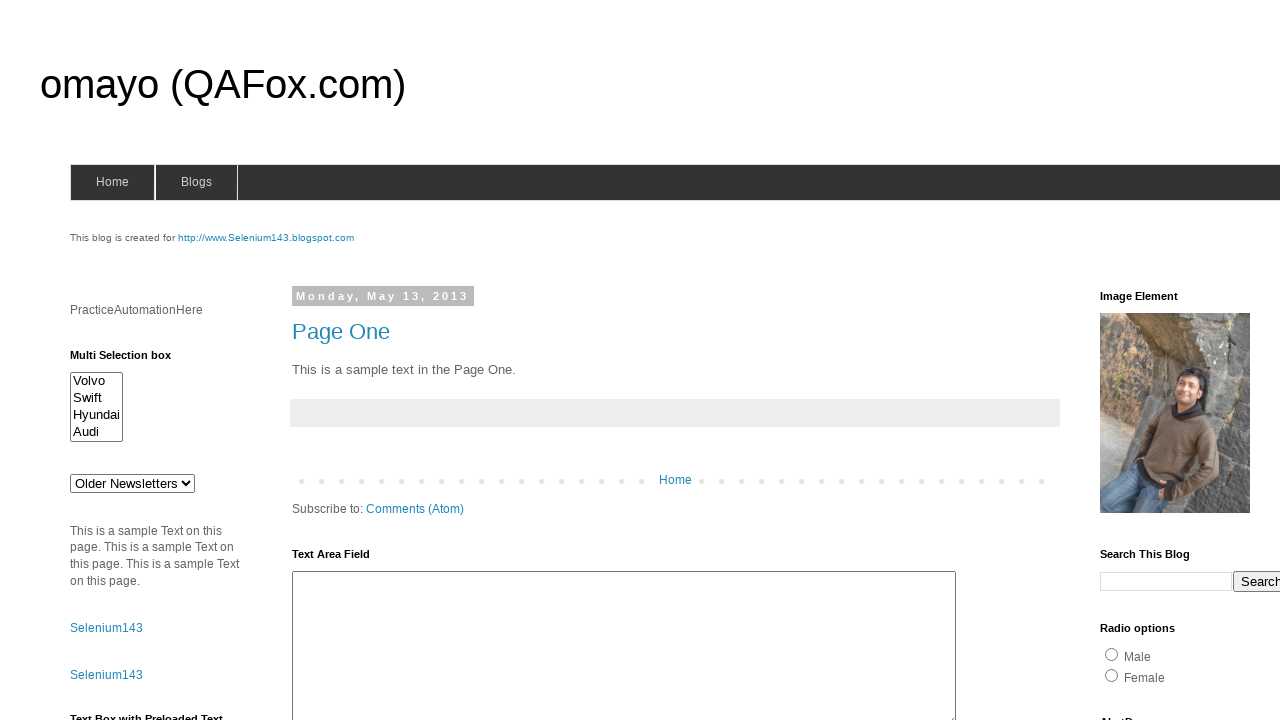

Hovered over Blogs menu to reveal dropdown at (196, 182) on #blogsmenu
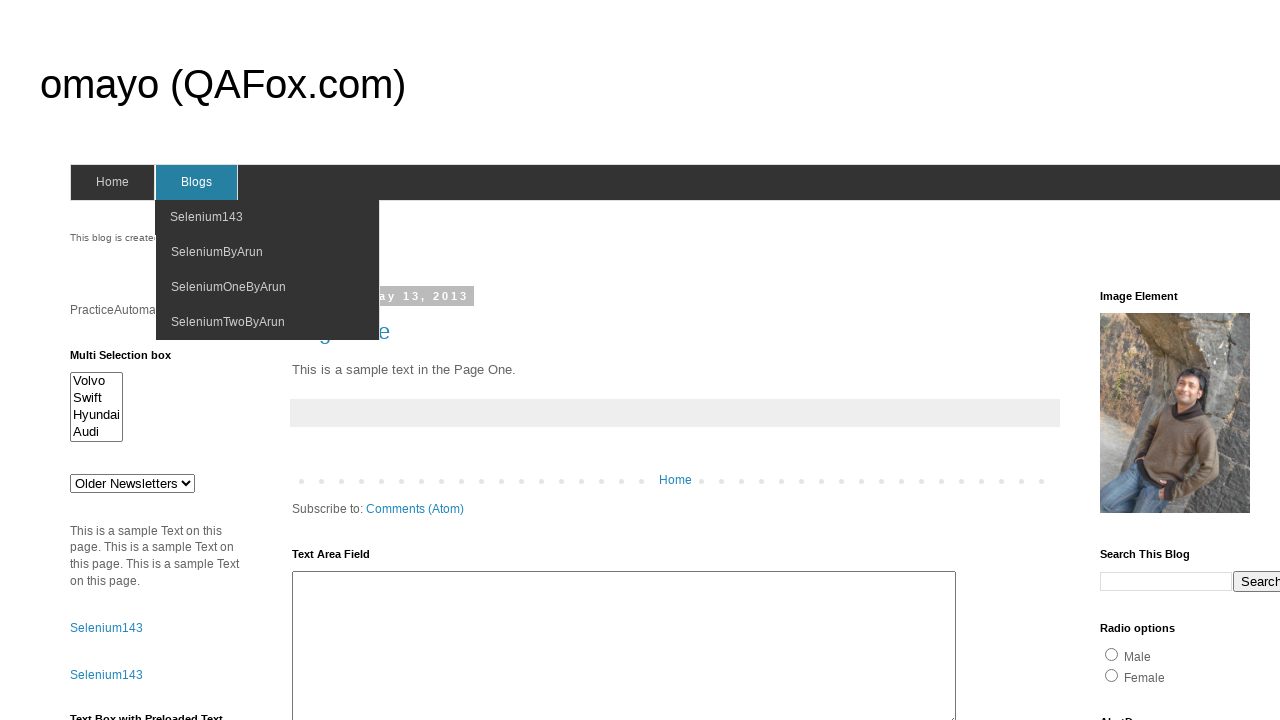

Clicked on selenium143 submenu item at (186, 6) on #selenium143
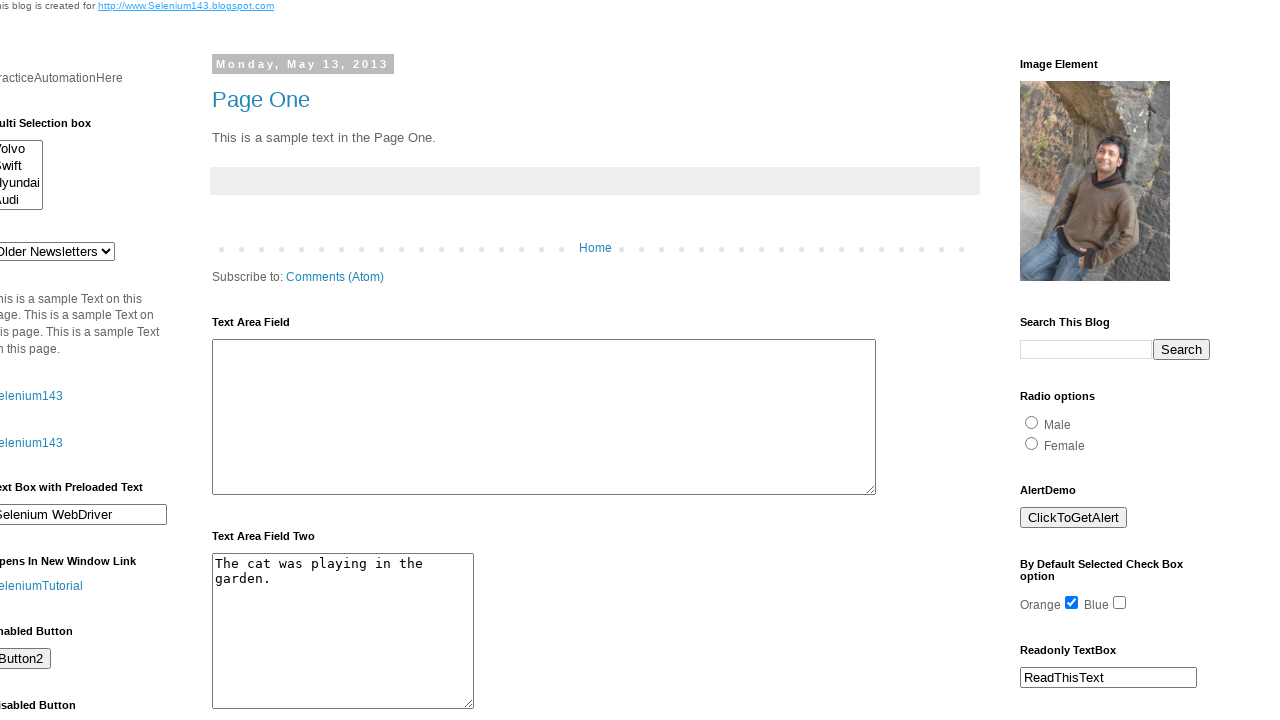

Waited for navigation/action to complete
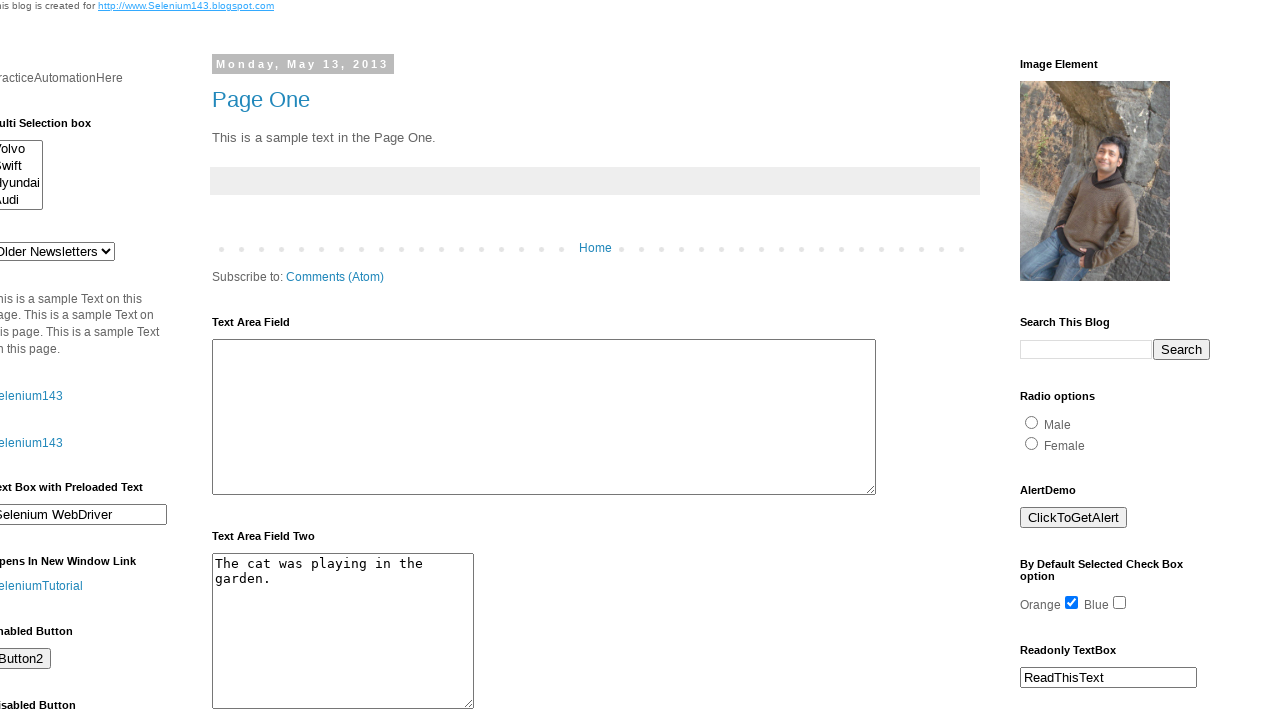

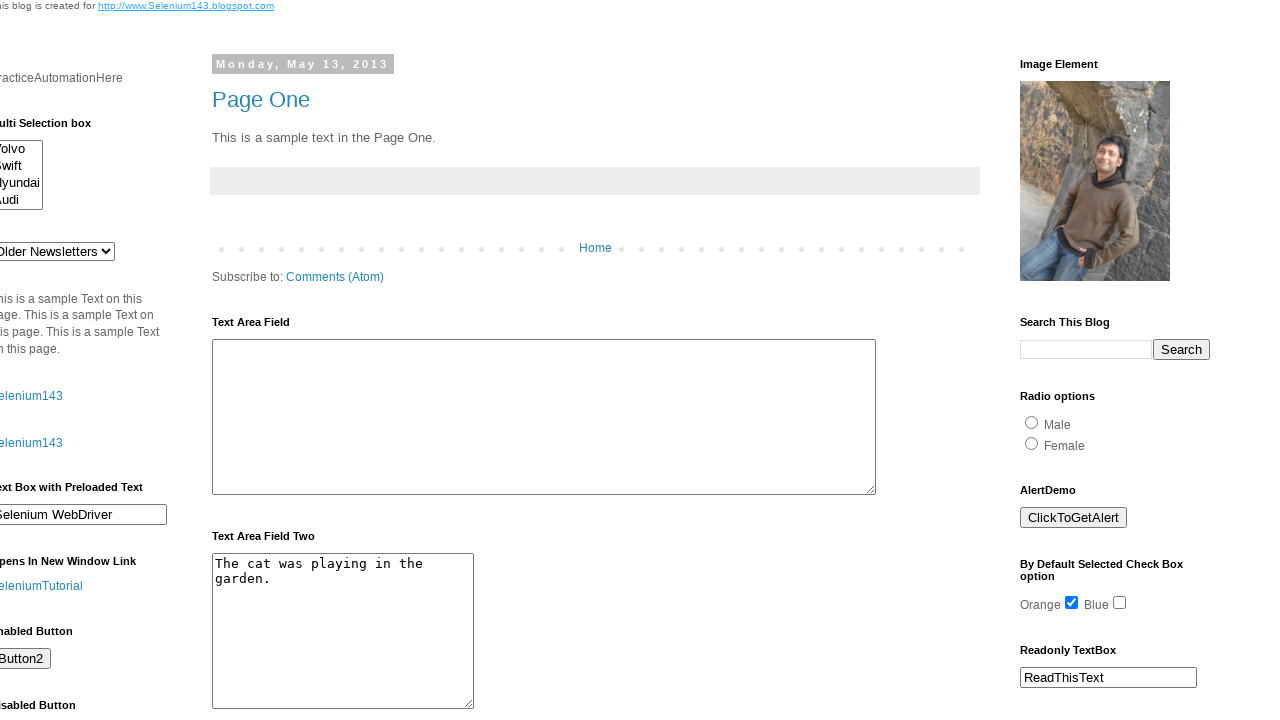